Tests explicit wait functionality by waiting for a price element to display "100", then clicking a book button, calculating a mathematical answer based on an input value, and submitting the result.

Starting URL: http://suninjuly.github.io/explicit_wait2.html

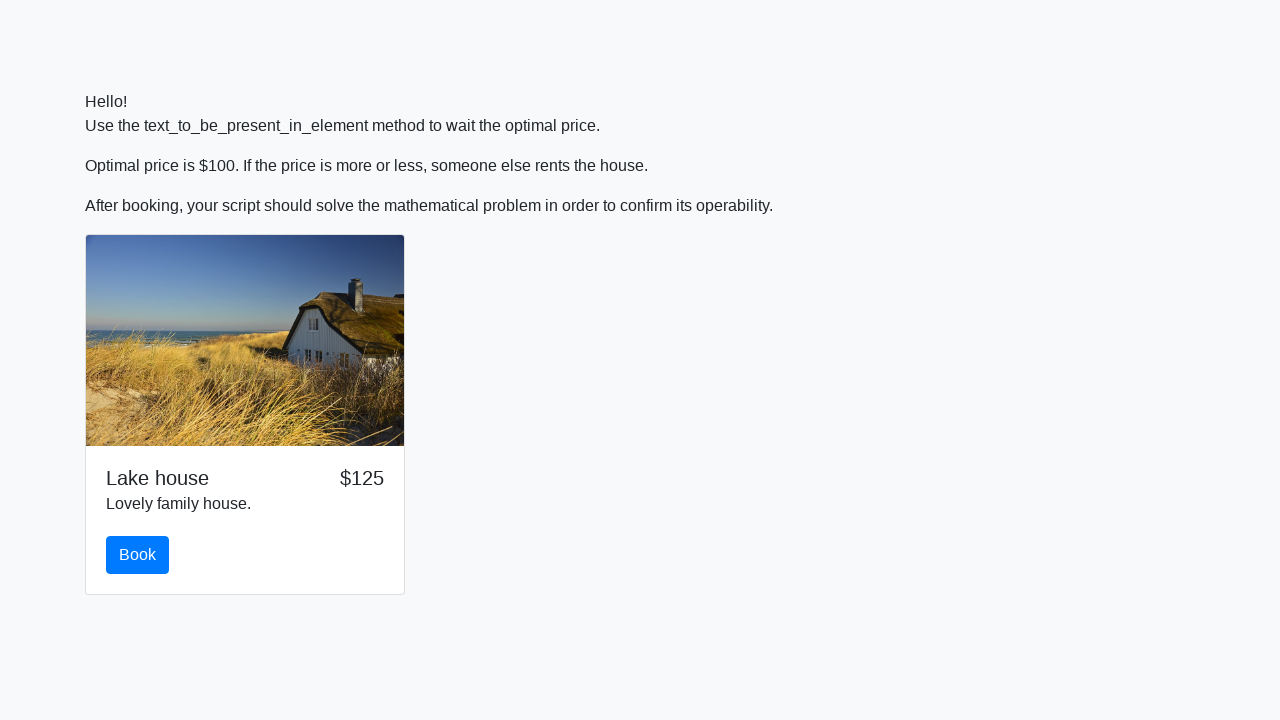

Waited for price element to display '100'
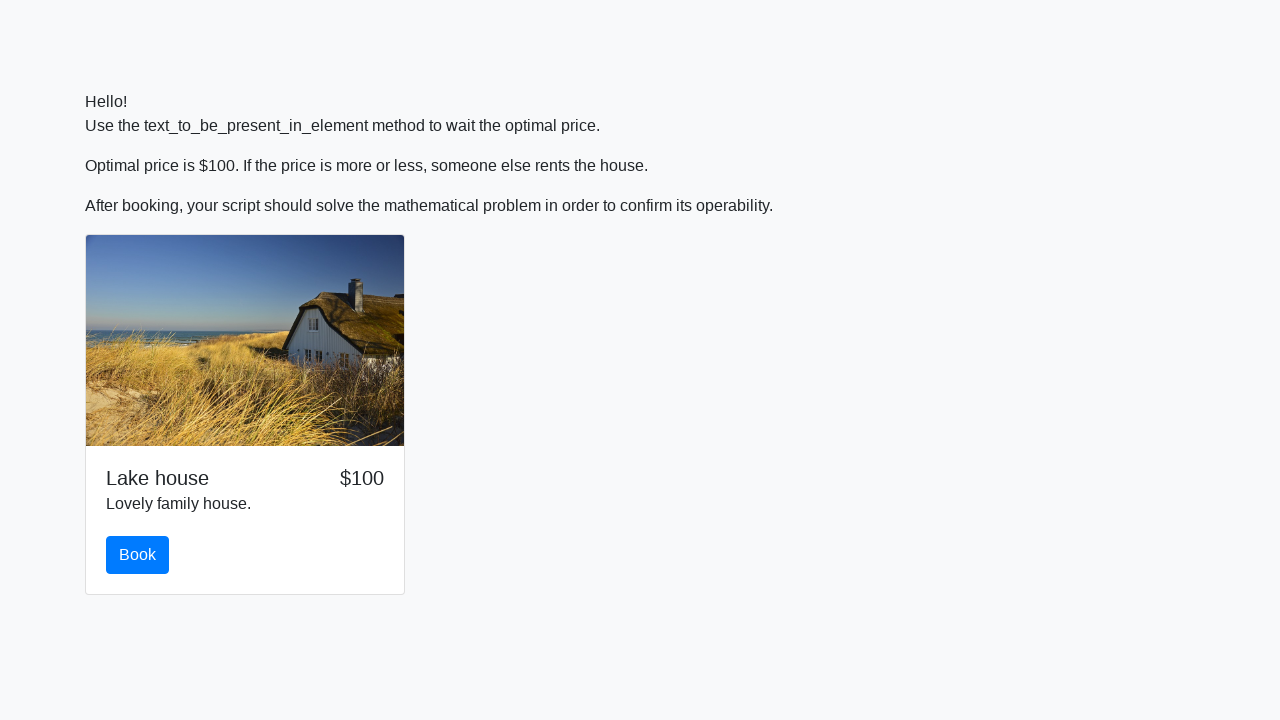

Clicked the book button at (138, 555) on #book
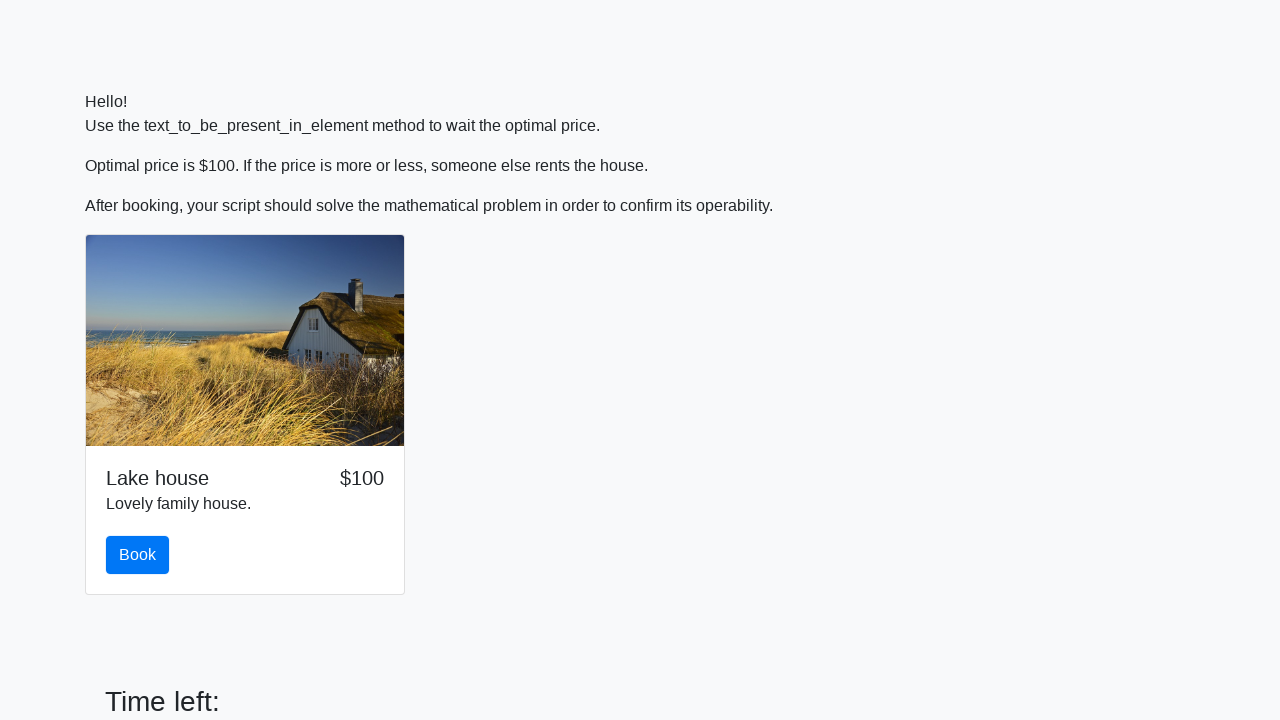

Retrieved input value from #input_value element
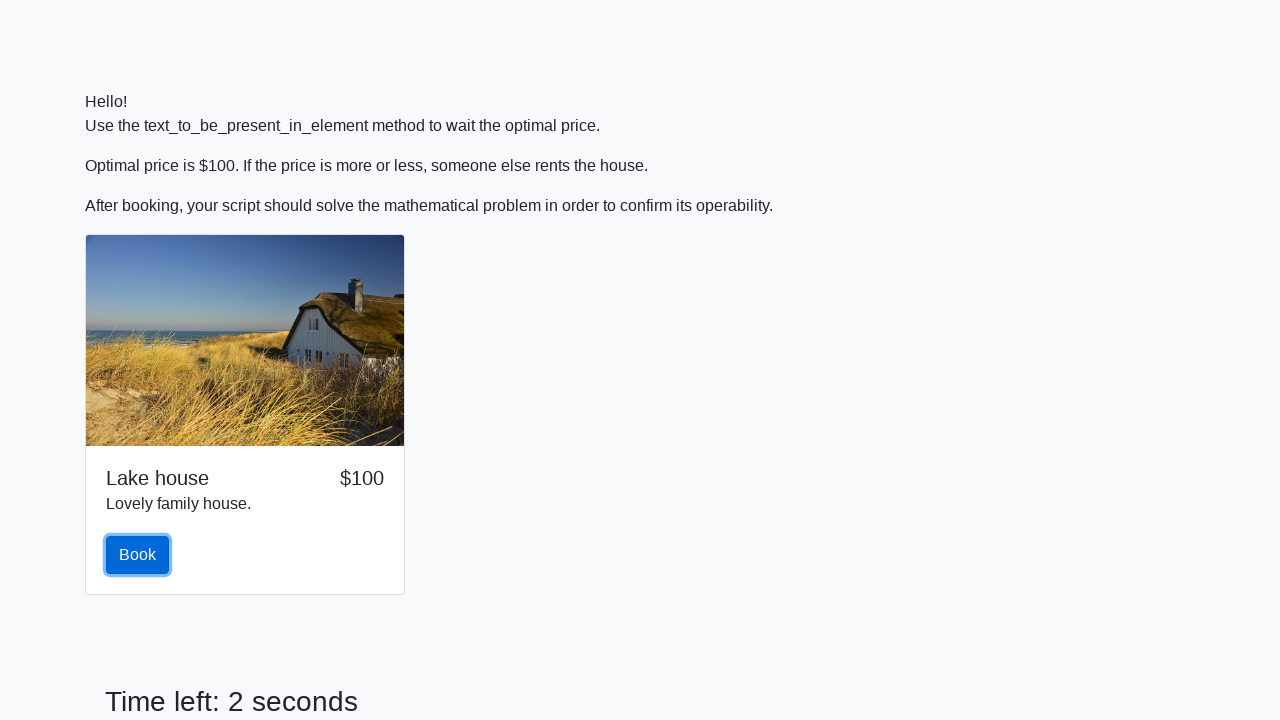

Calculated mathematical result: 2.3542812358188234
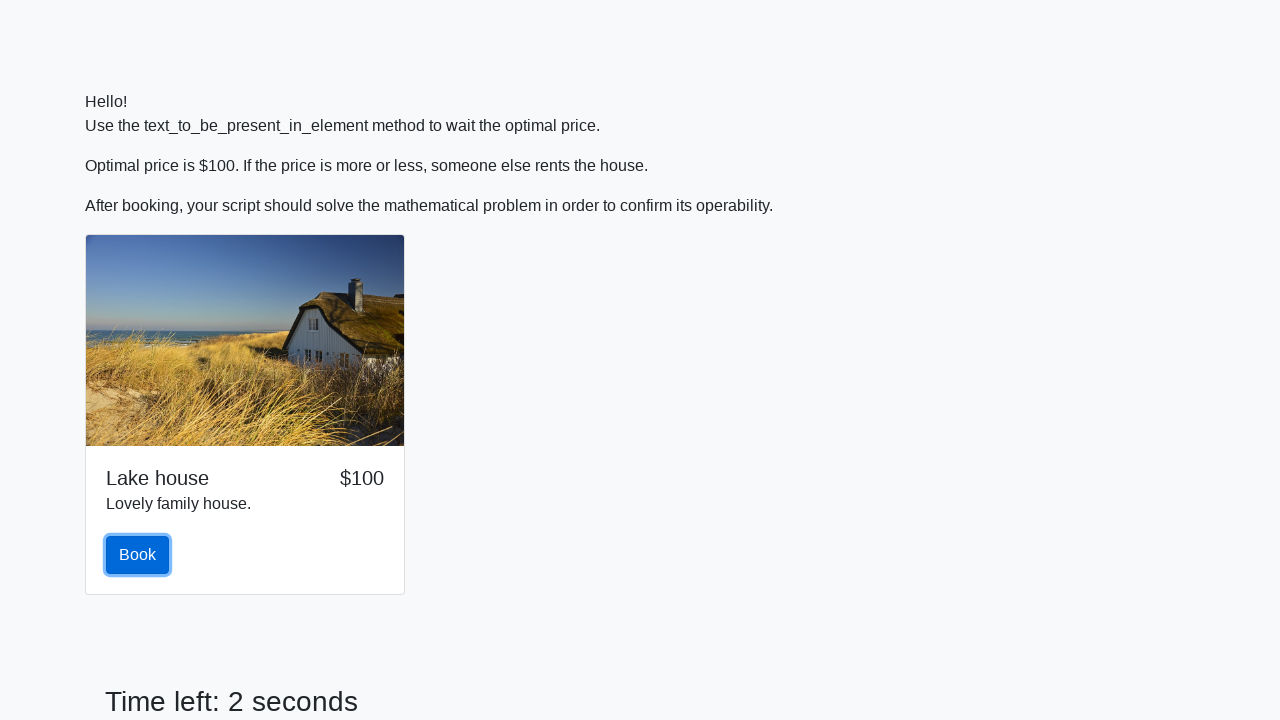

Filled answer field with calculated value on #answer
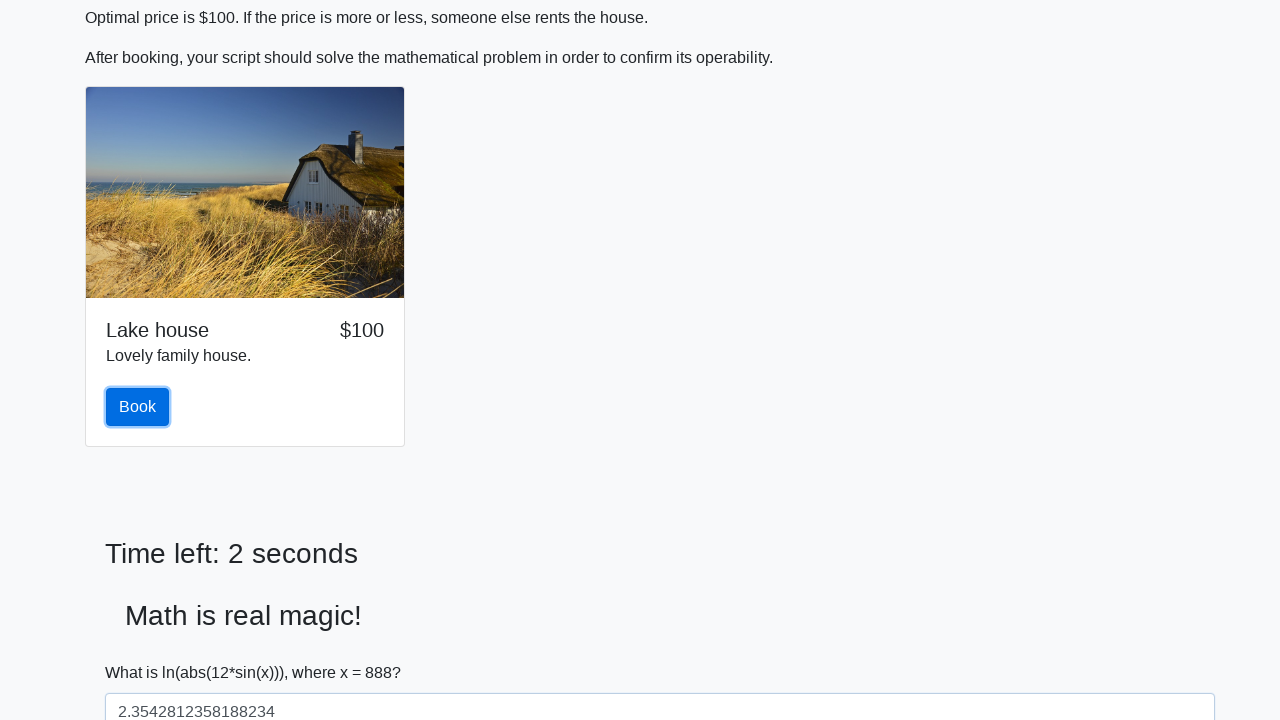

Clicked solve button to submit the answer at (143, 651) on #solve
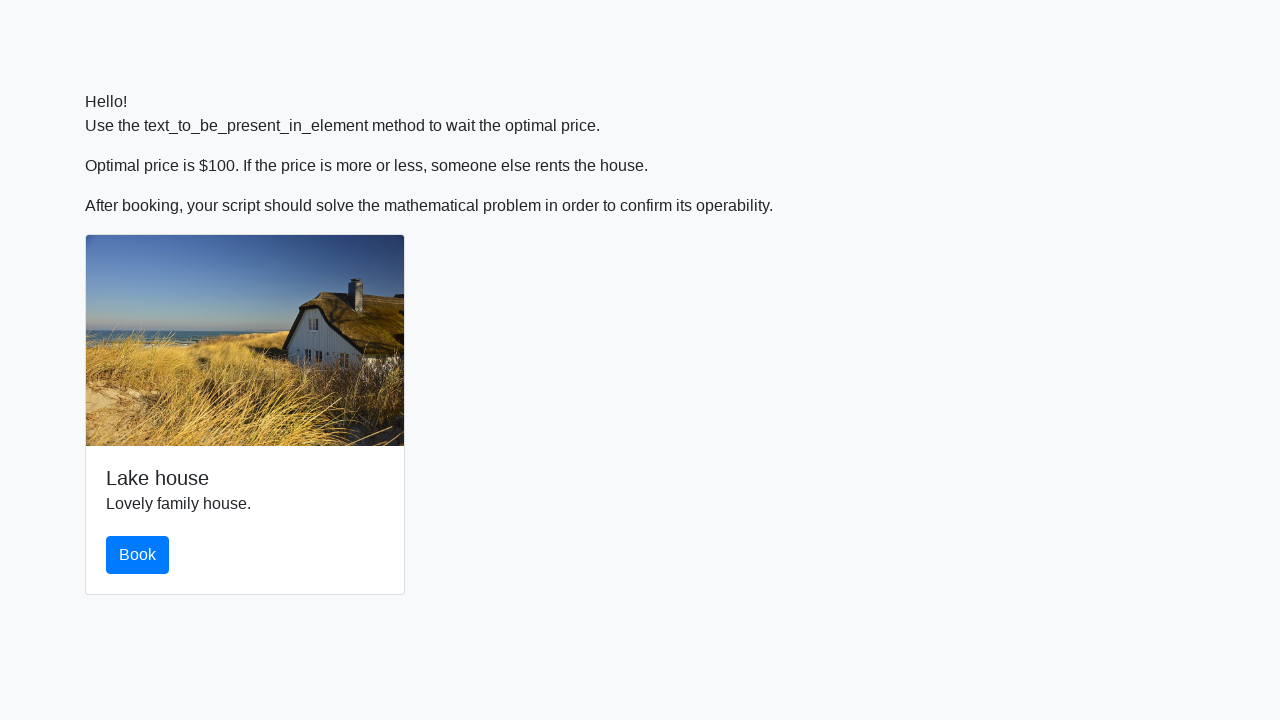

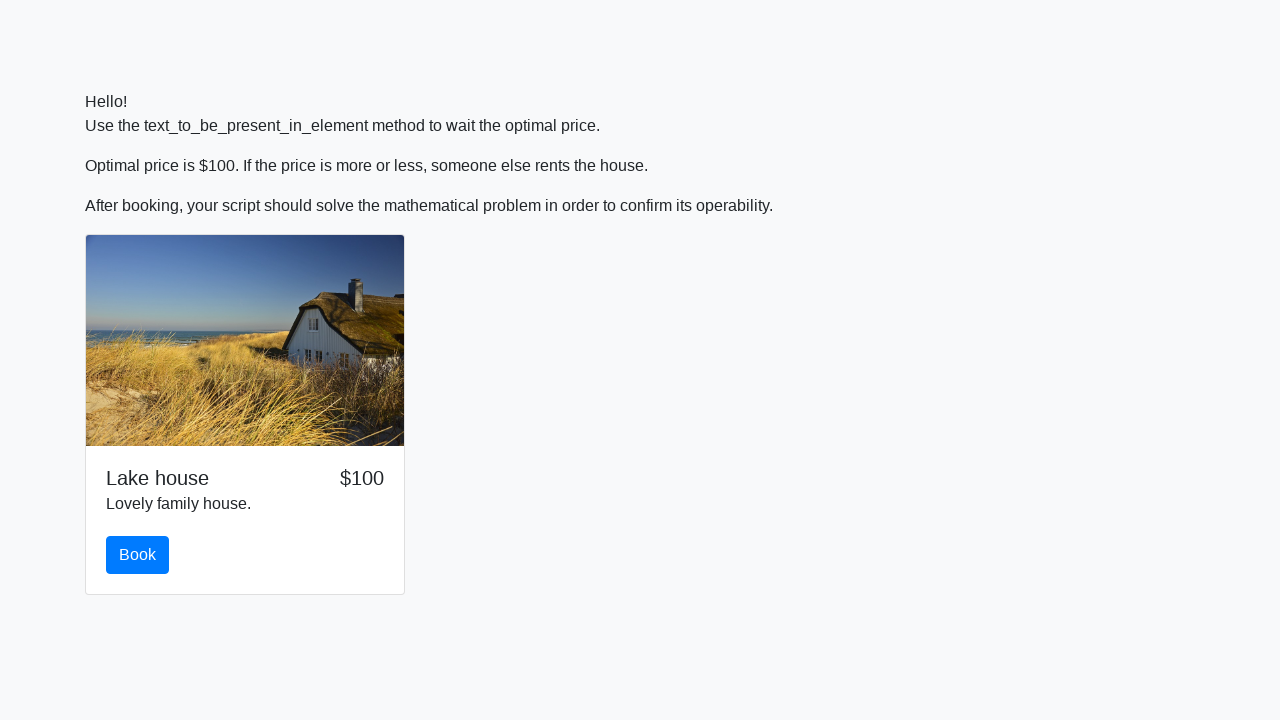